Tests the text box page by scrolling to the submit button and clicking it without filling any form fields

Starting URL: https://demoqa.com/text-box

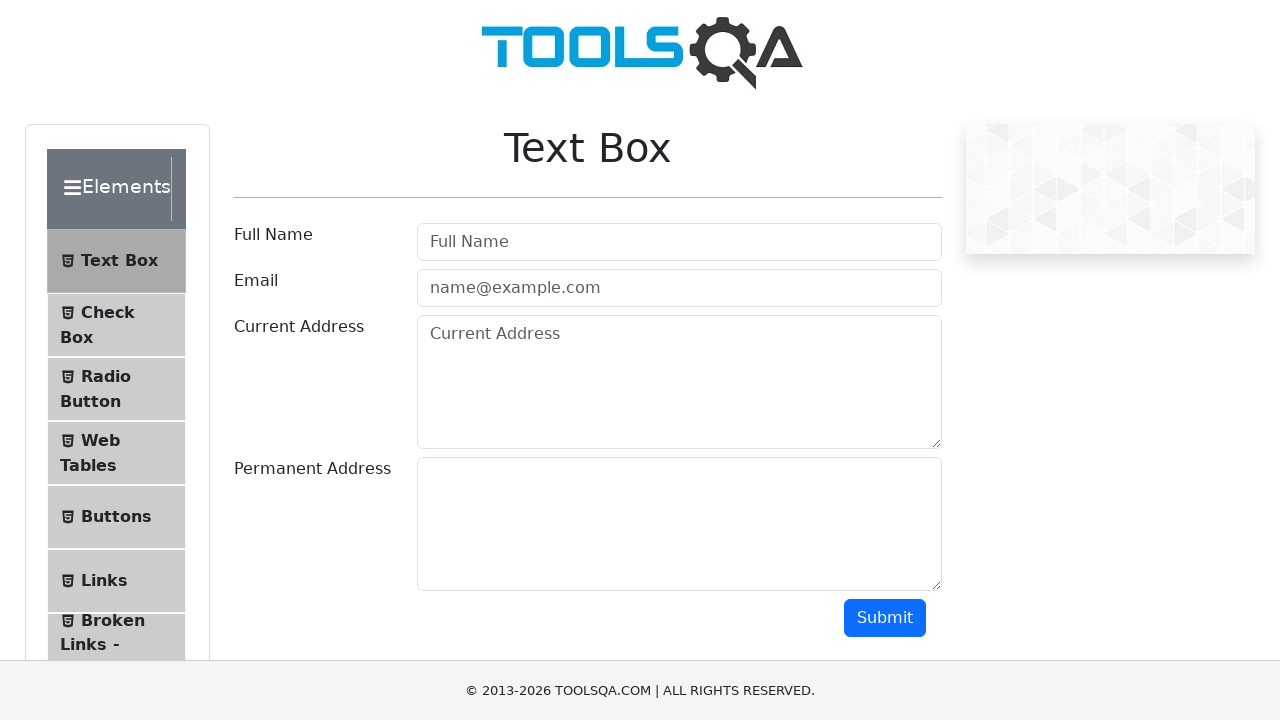

Located the submit button
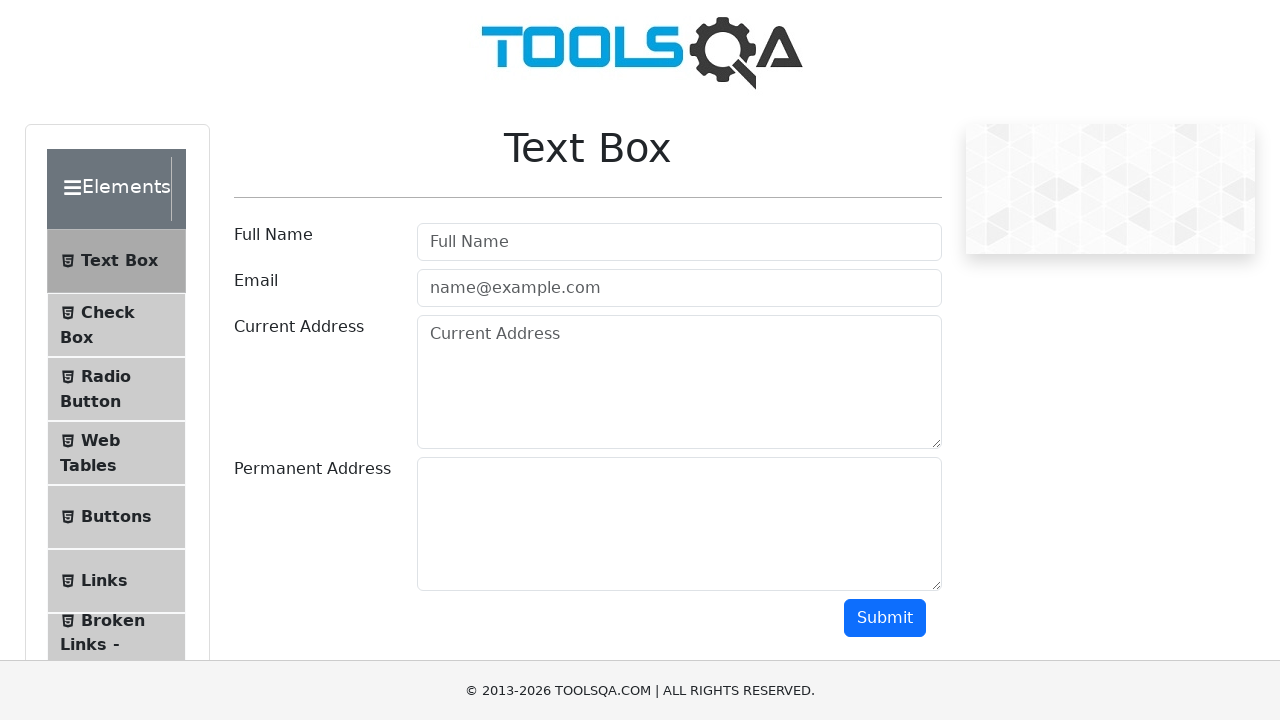

Scrolled to the submit button
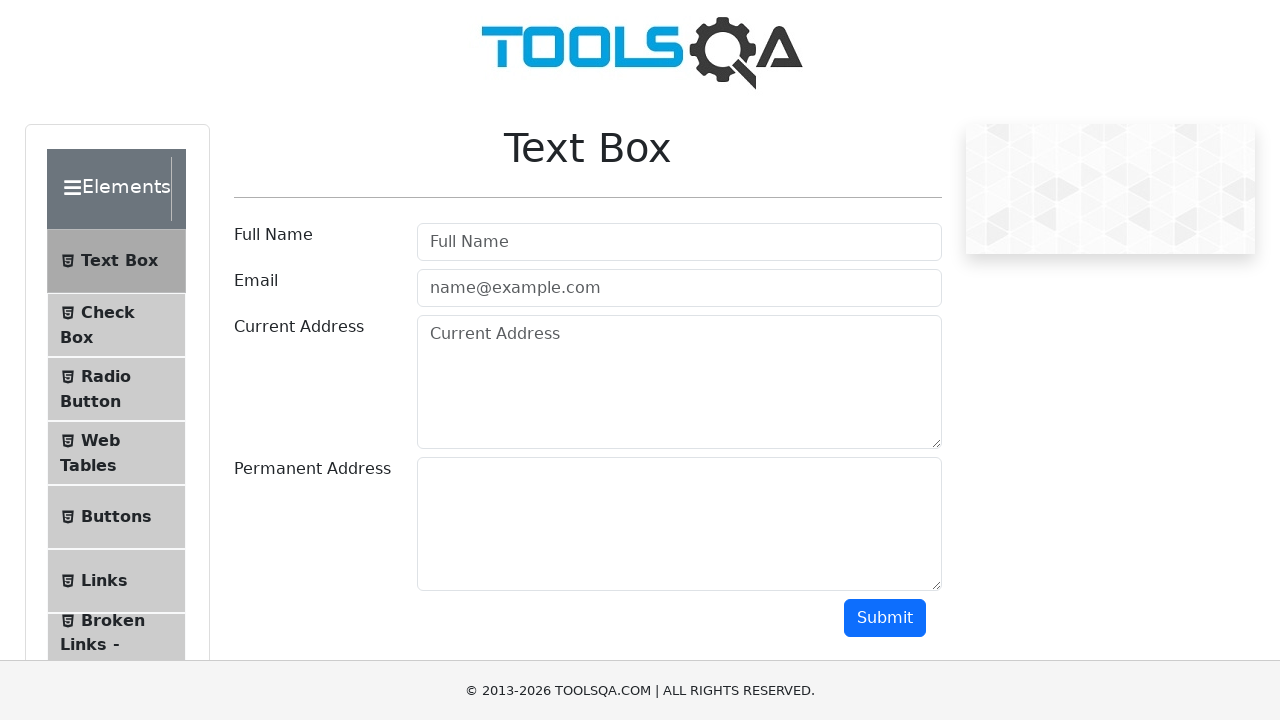

Clicked the submit button without filling any form fields at (885, 618) on #submit
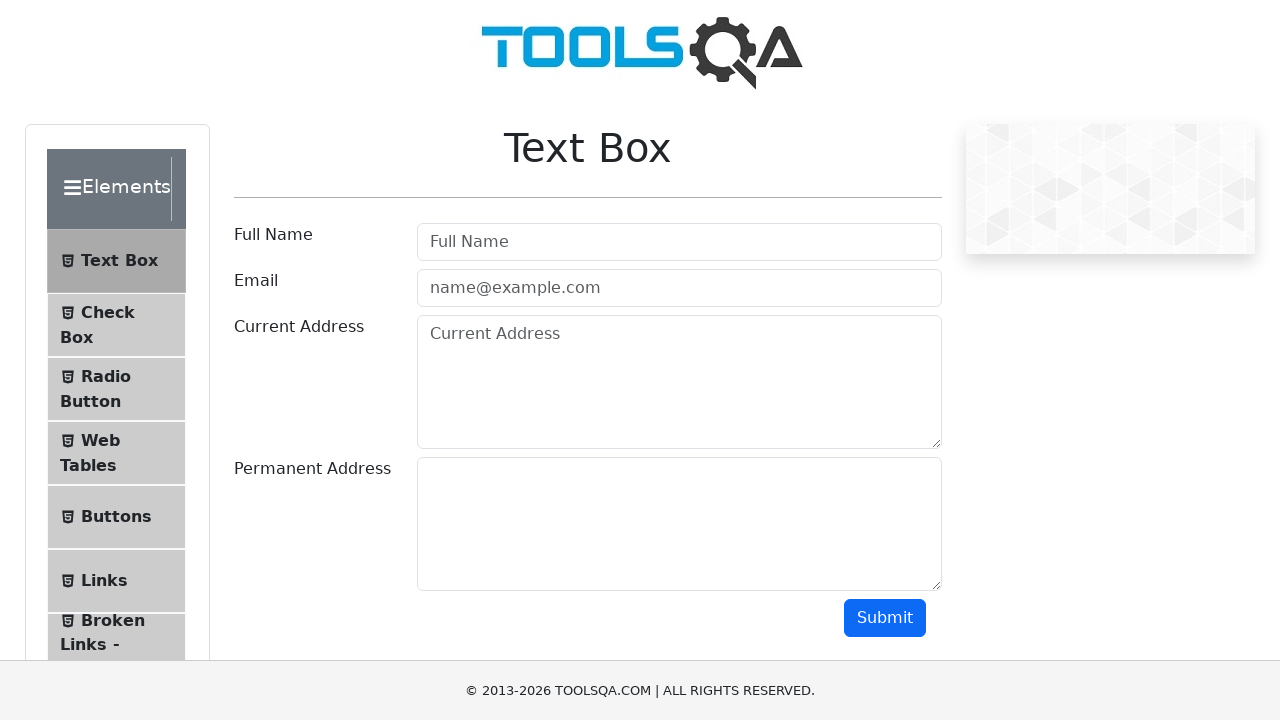

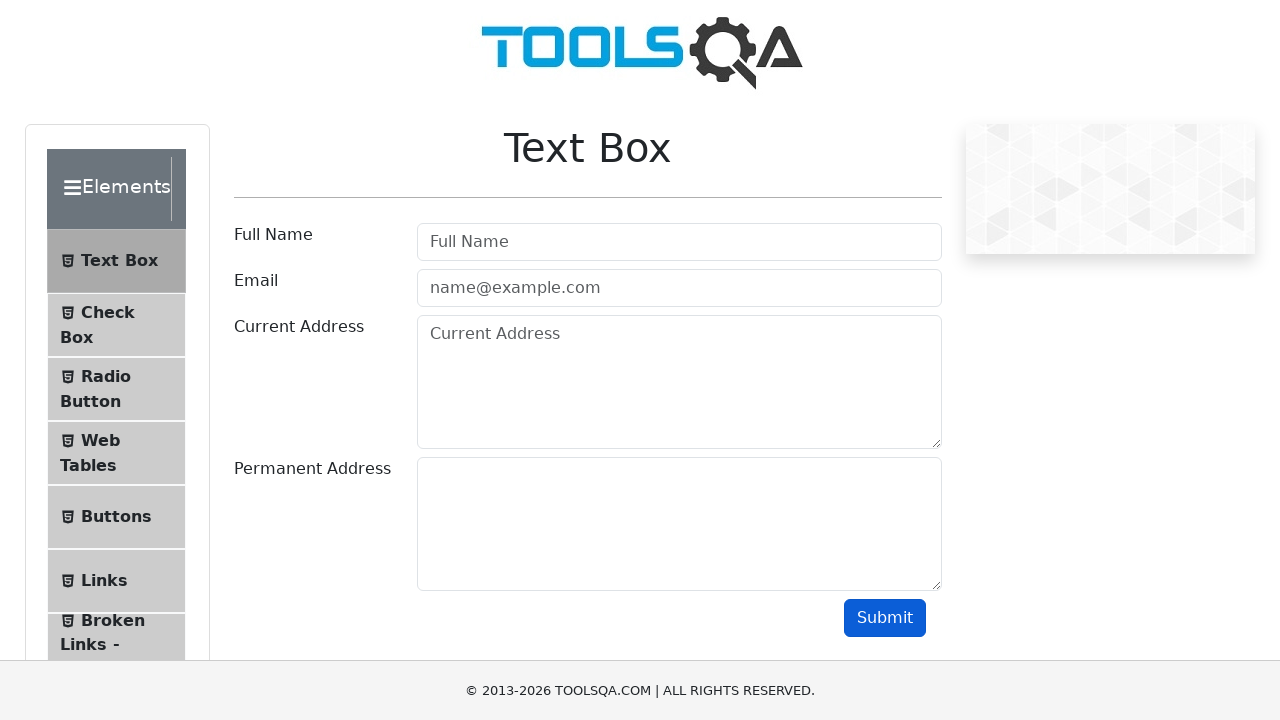